Tests JavaScript alert handling by clicking a button that triggers an alert popup and then accepting the alert

Starting URL: https://echoecho.com/javascript4.htm

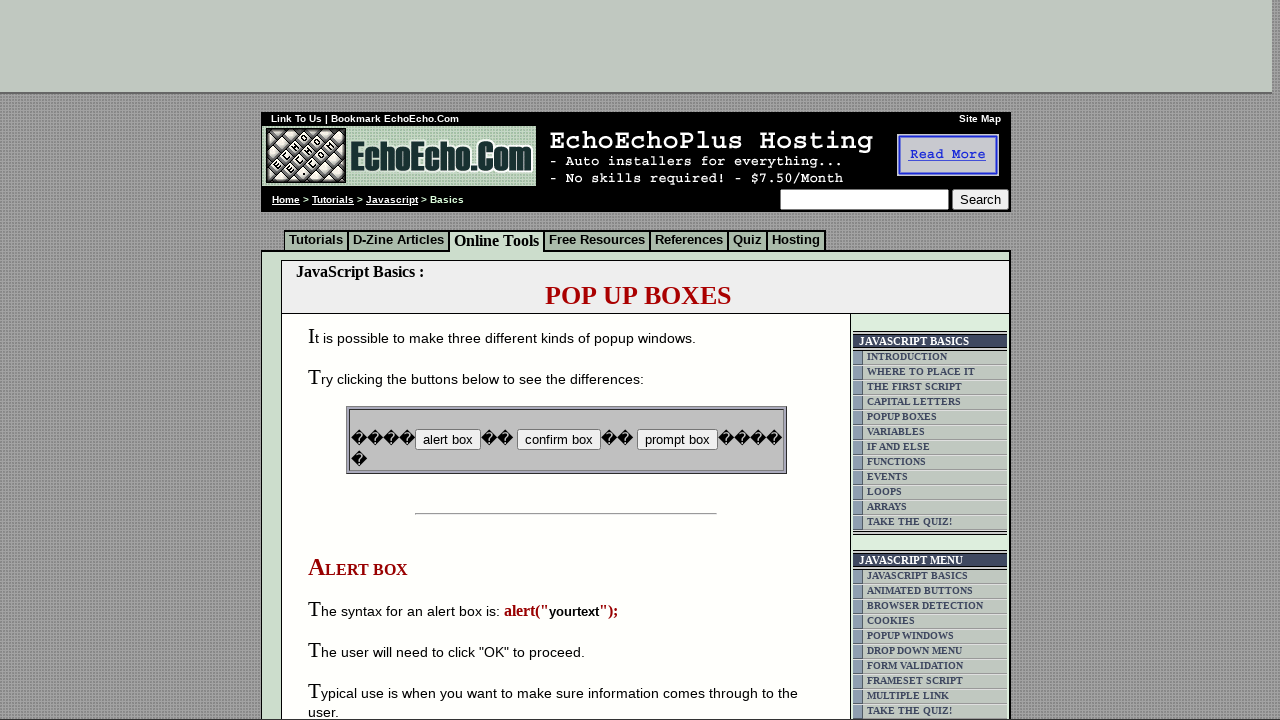

Clicked button that triggers JavaScript alert at (448, 440) on input[name='B1']
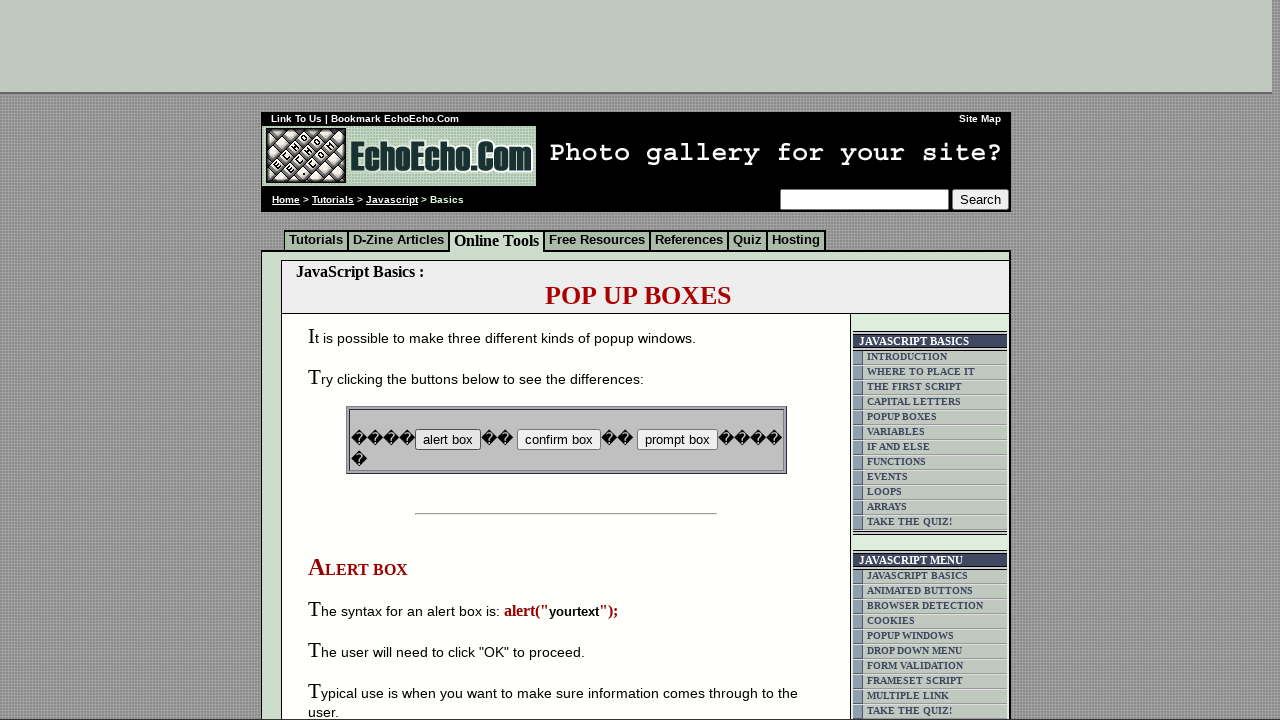

Set up dialog handler to accept alerts
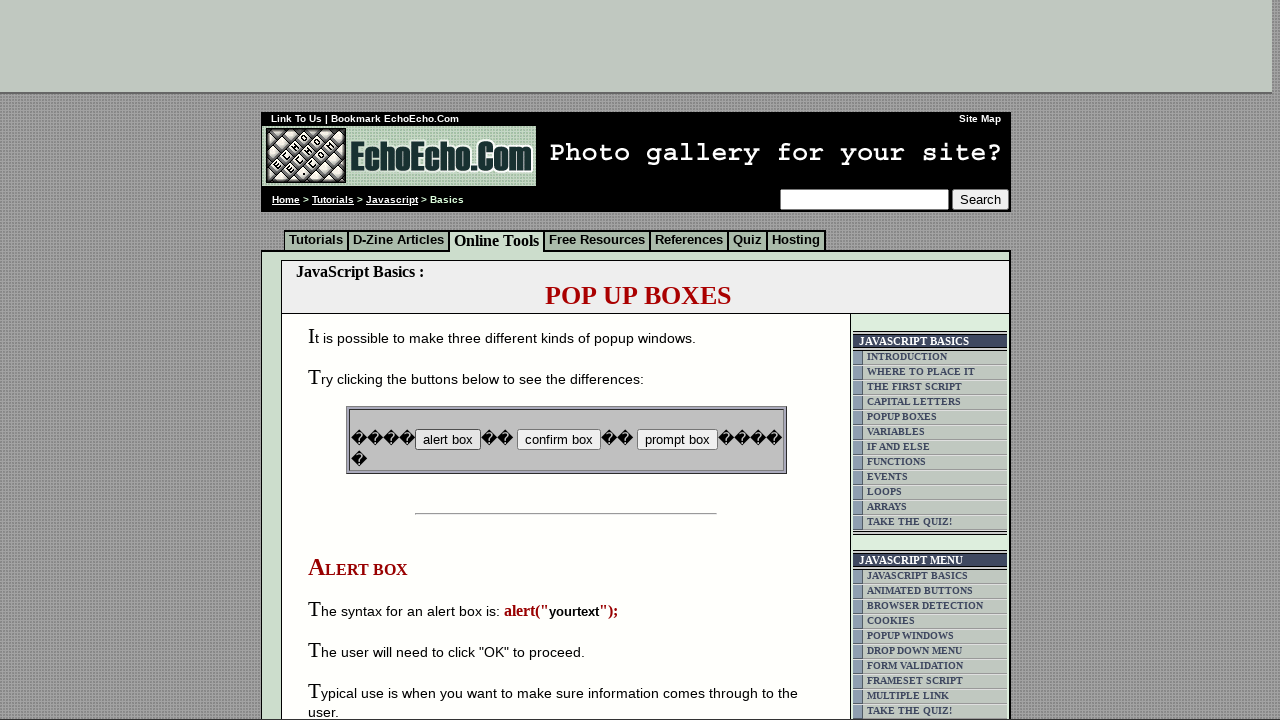

Clicked button to trigger alert and accepted it at (448, 440) on input[name='B1']
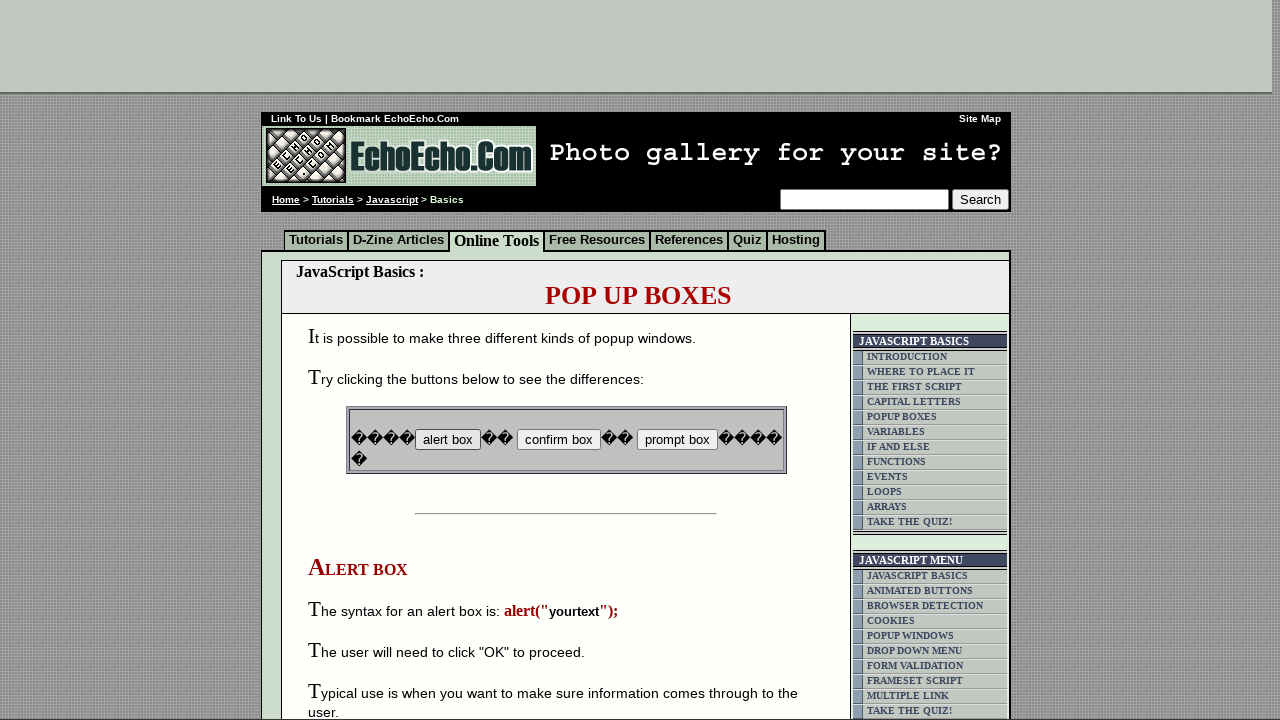

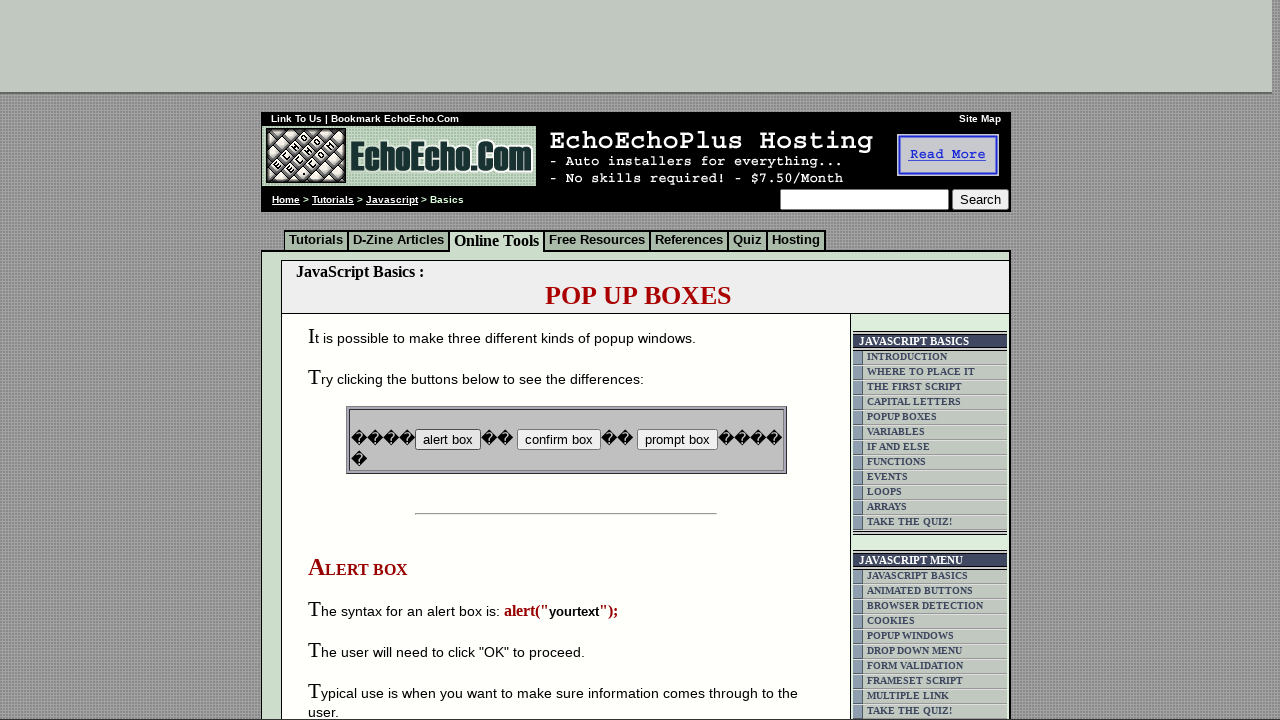